Navigates to Rahul Shetty Academy website and verifies the page loads by checking that the page title and URL are accessible.

Starting URL: https://rahulshettyacademy.com

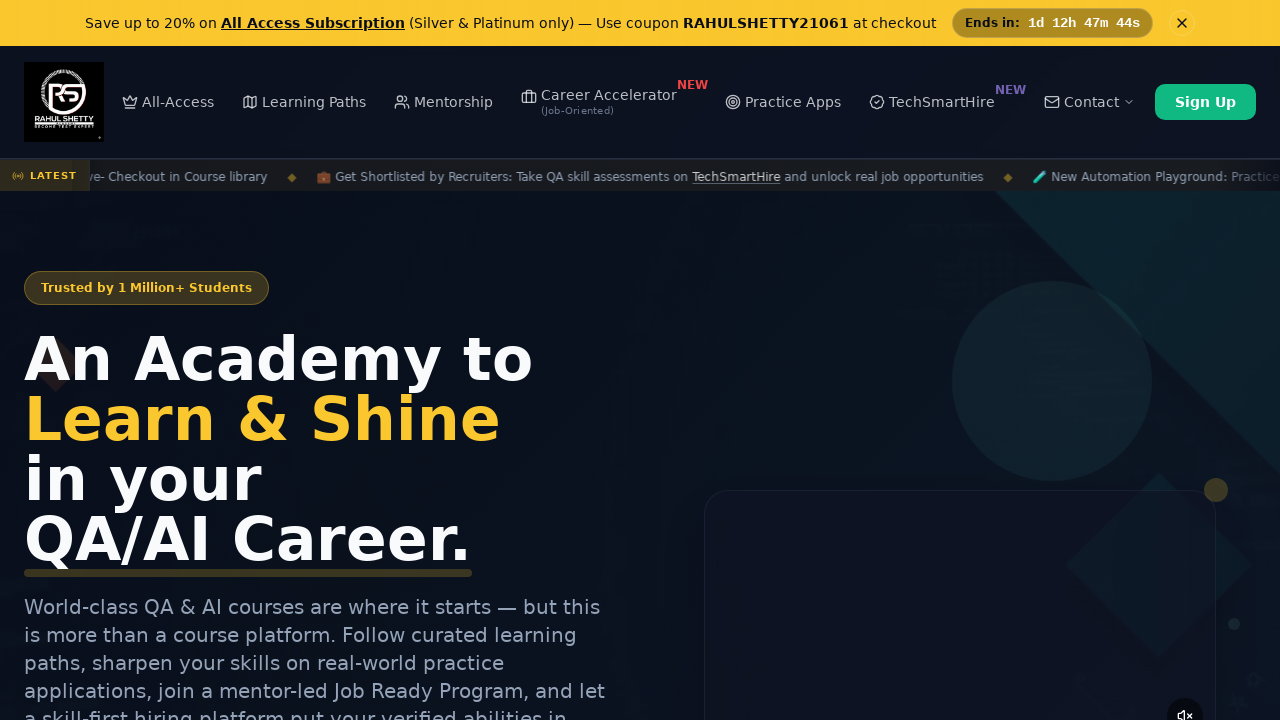

Waited for page to reach domcontentloaded state
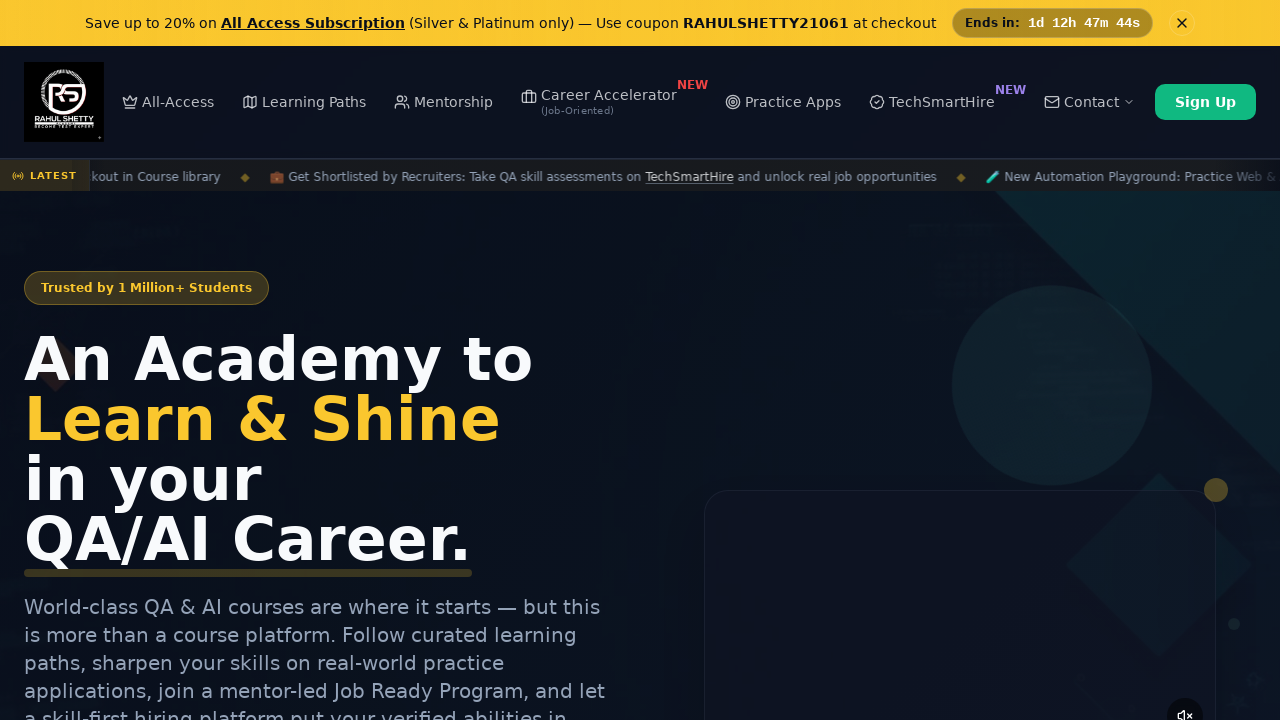

Verified page title is not None
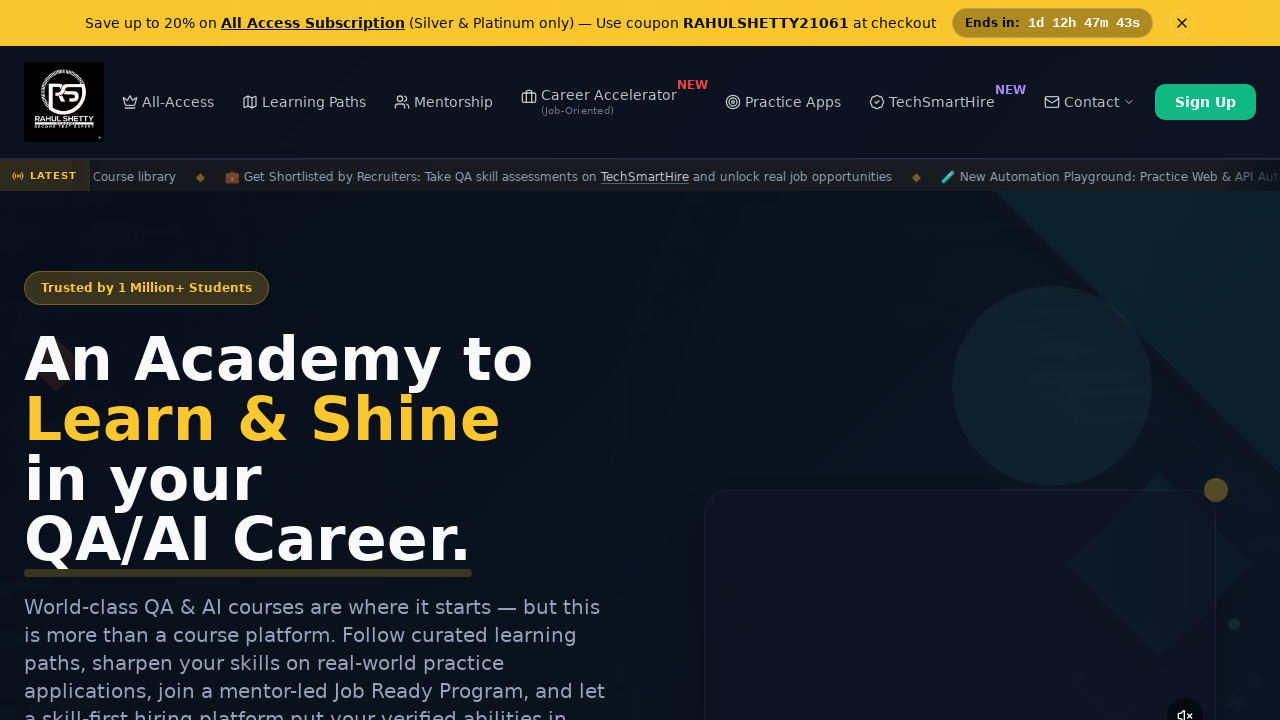

Verified URL contains 'rahulshettyacademy.com'
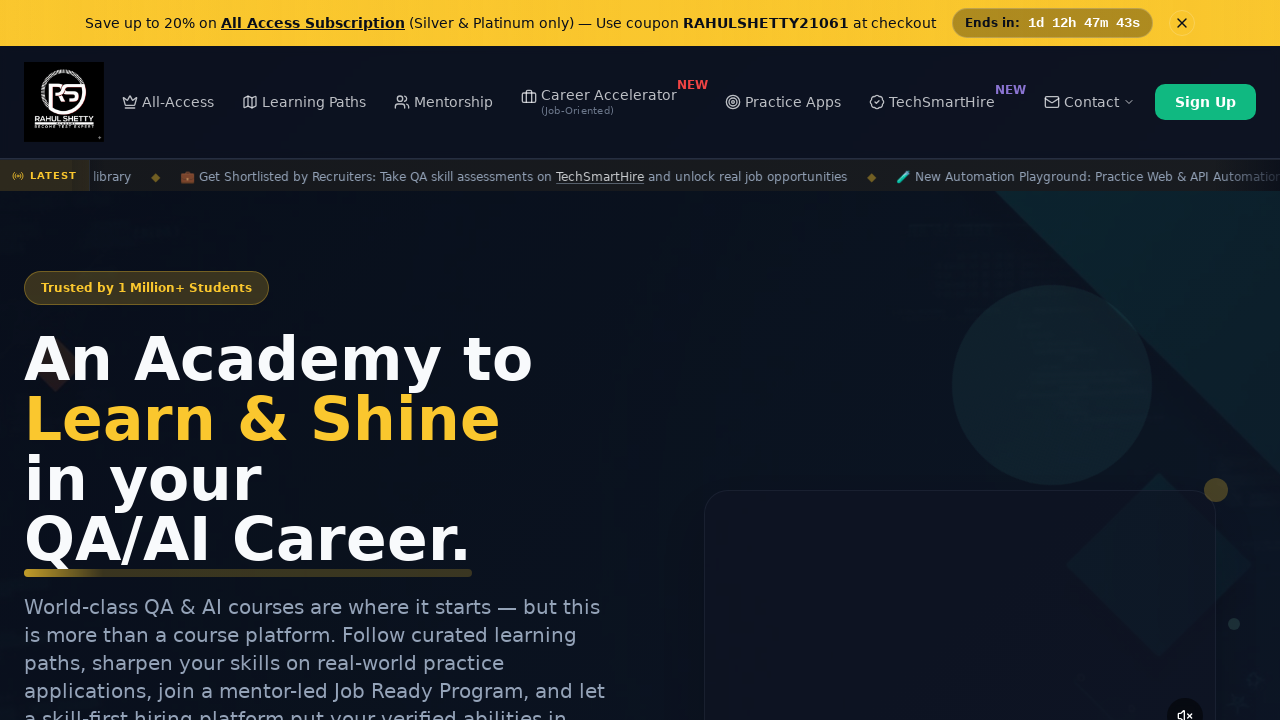

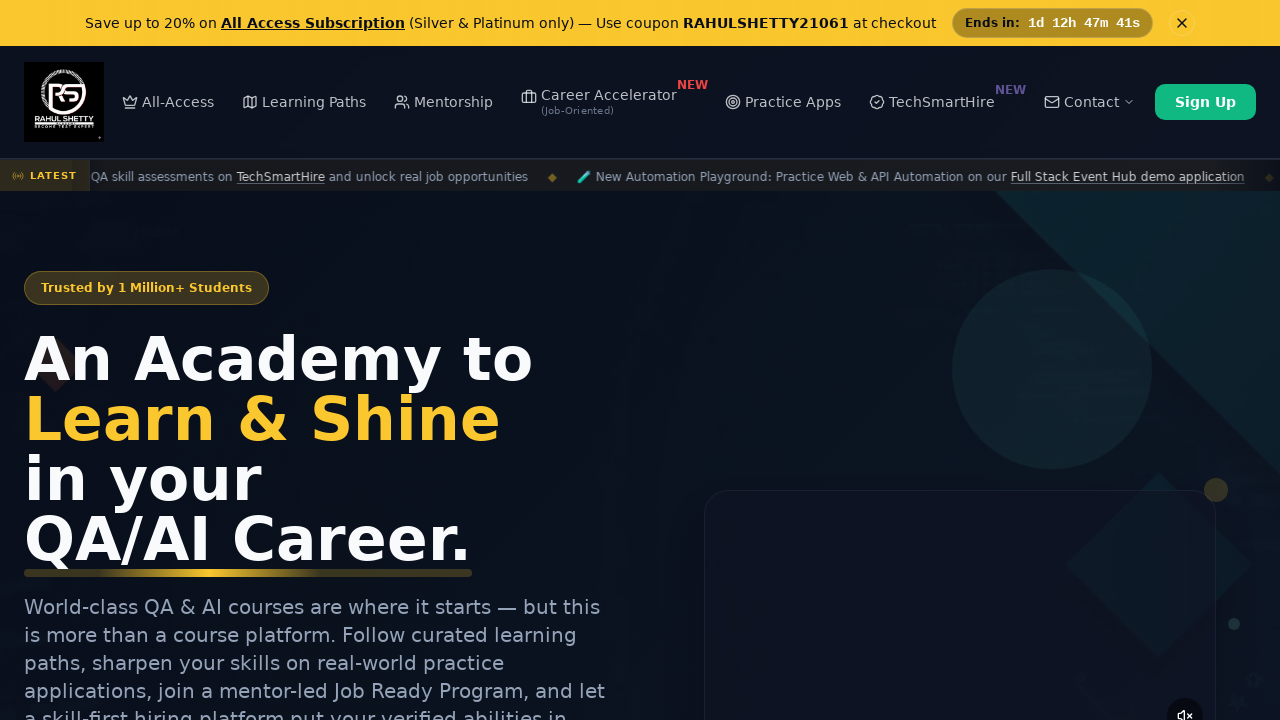